Tests the random number guessing game by entering a string value and verifying the error message

Starting URL: https://testsheepnz.github.io/random-number.html

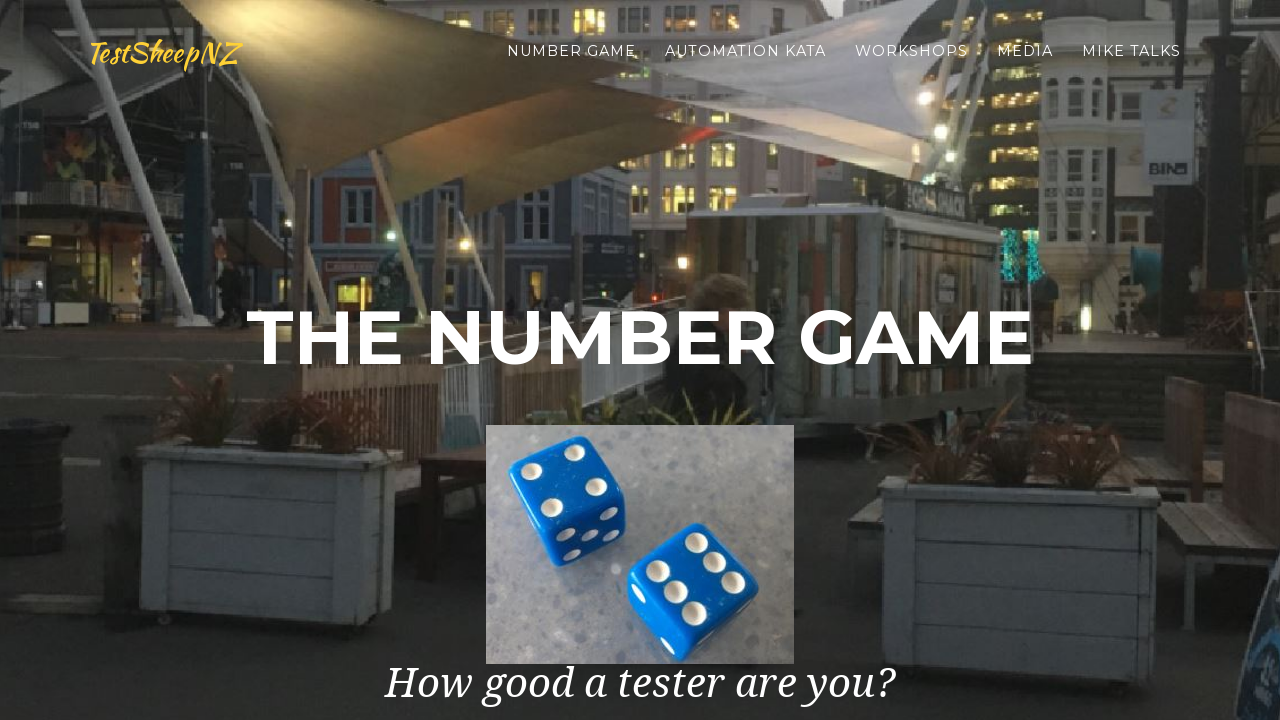

Scrolled down the page to view all elements
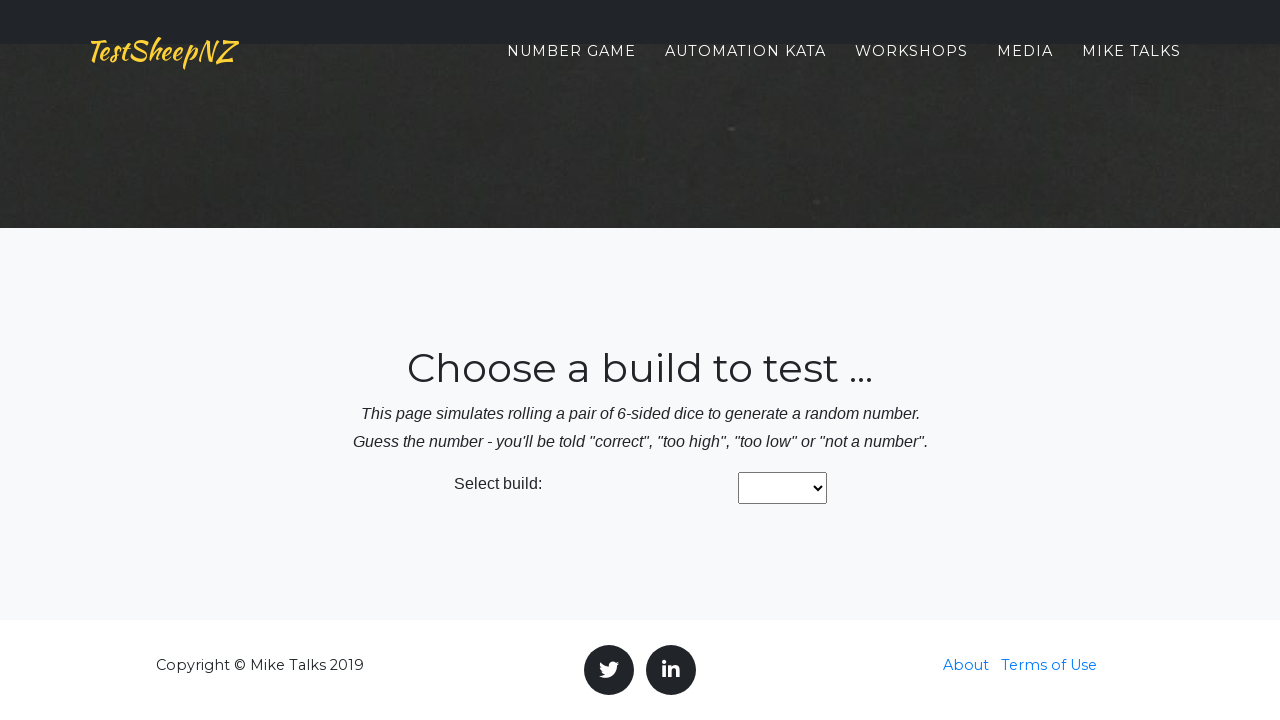

Selected build number at index 1 on #buildNumber
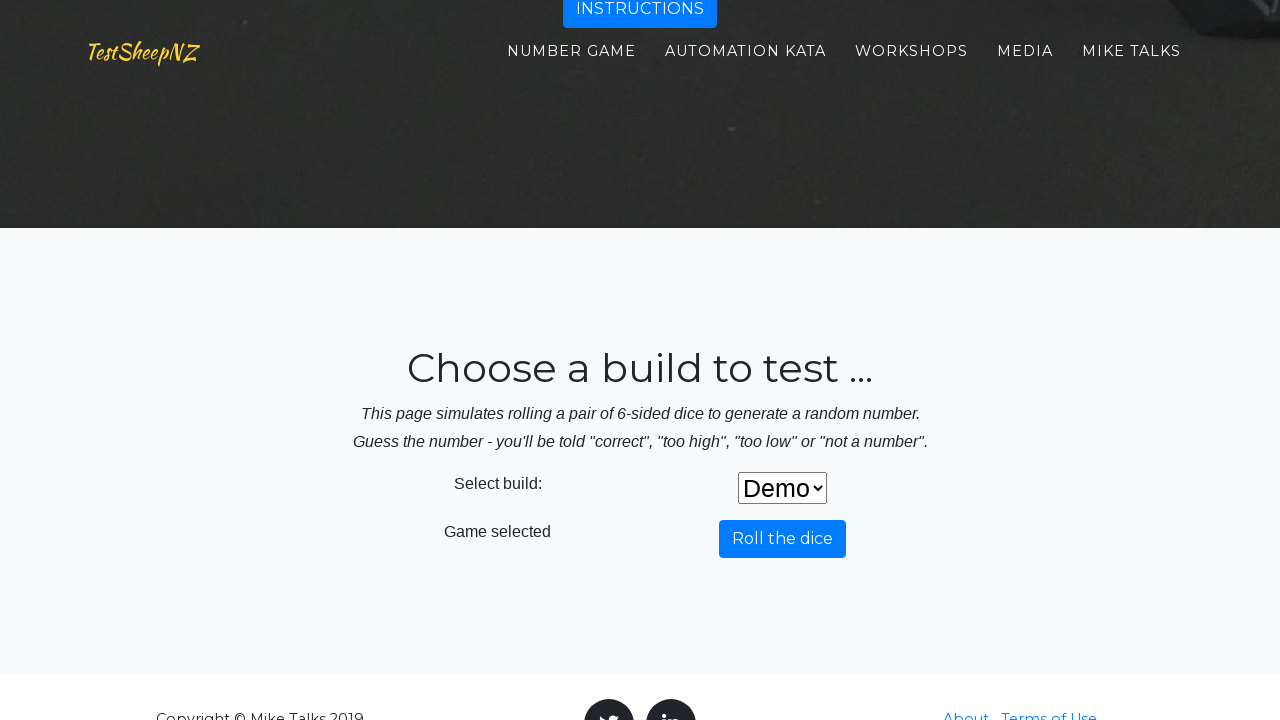

Clicked roll the dice button at (782, 539) on #rollDiceButton
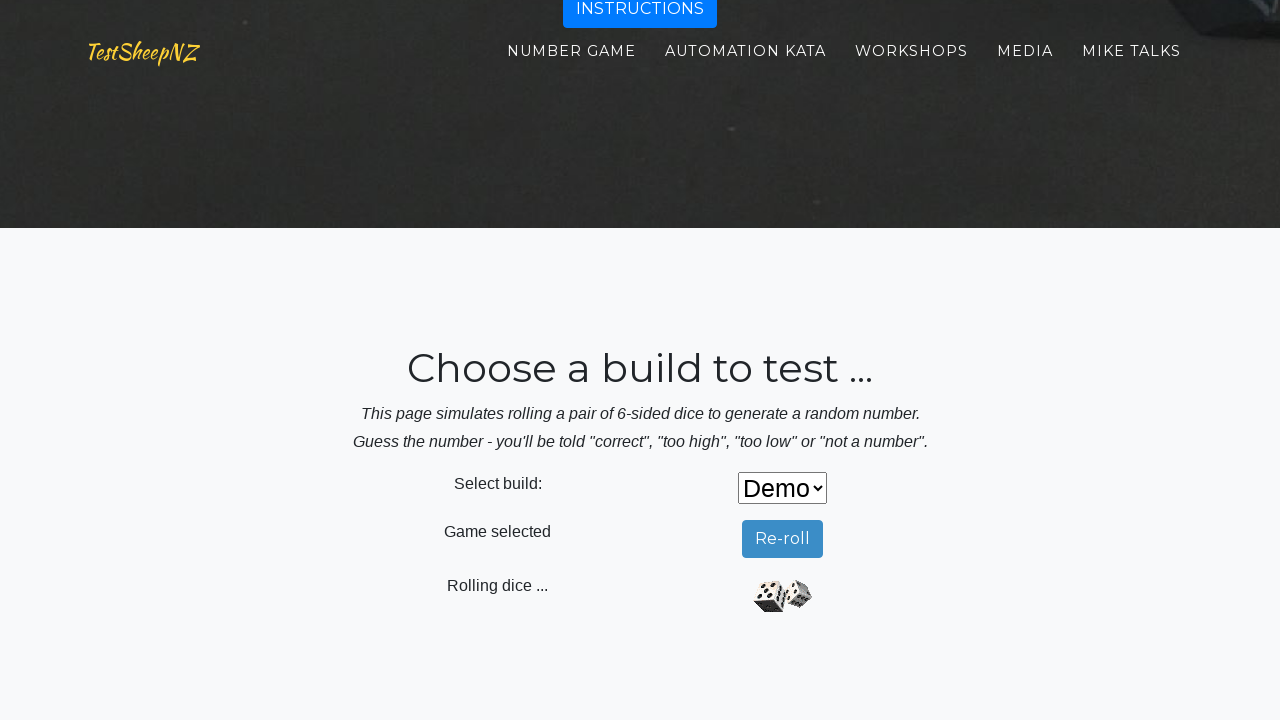

Waited 1000ms for dice roll to complete
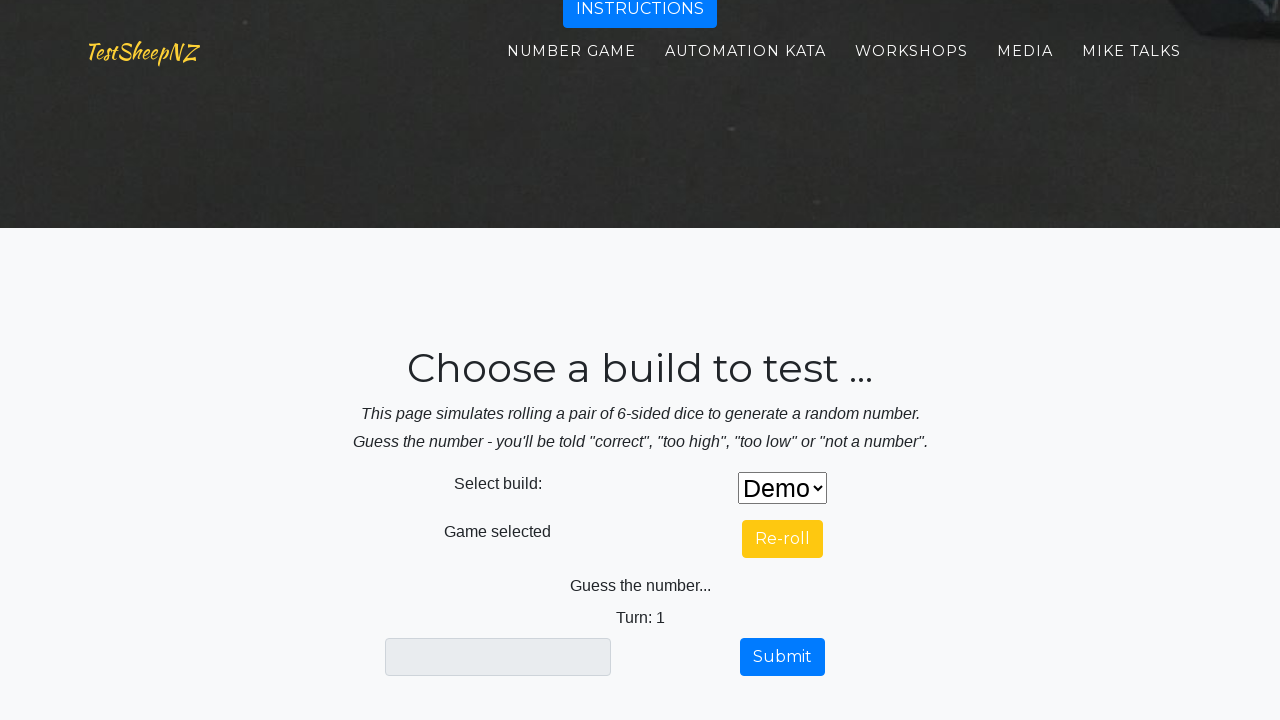

Filled number guess field with string value 'string' instead of a number on #numberGuess
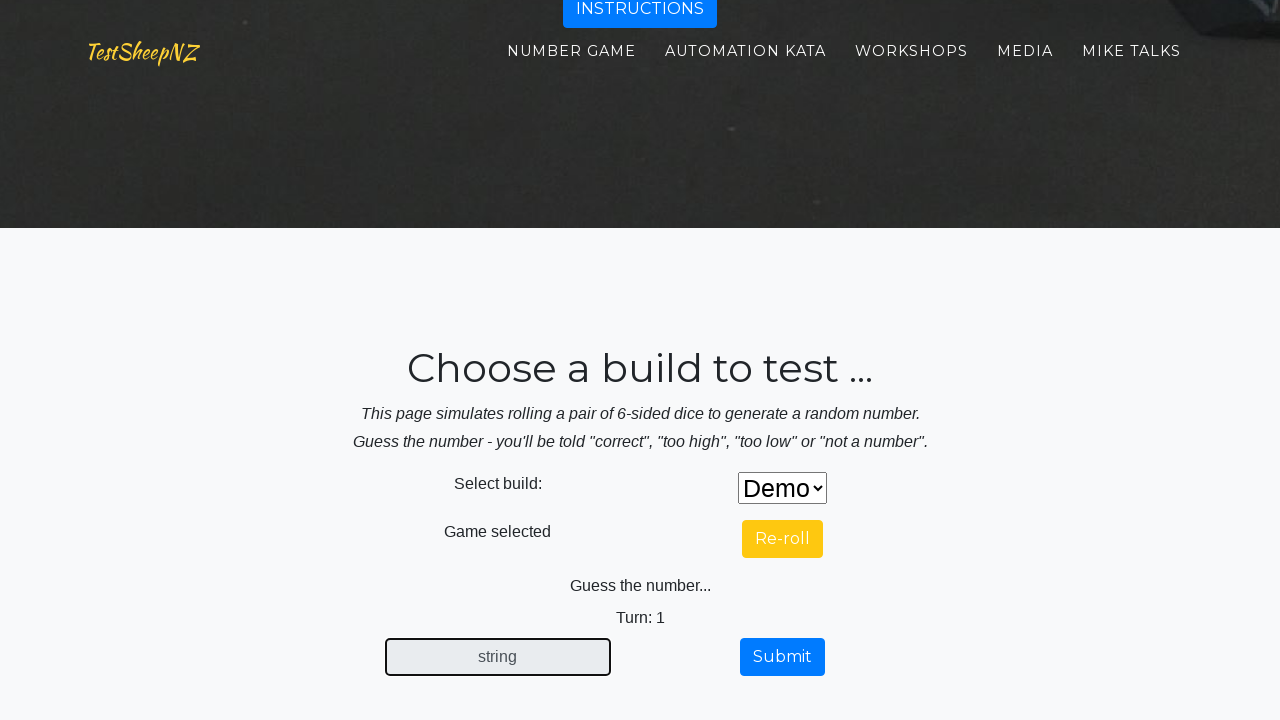

Clicked submit button to submit the string guess at (782, 657) on #submitButton
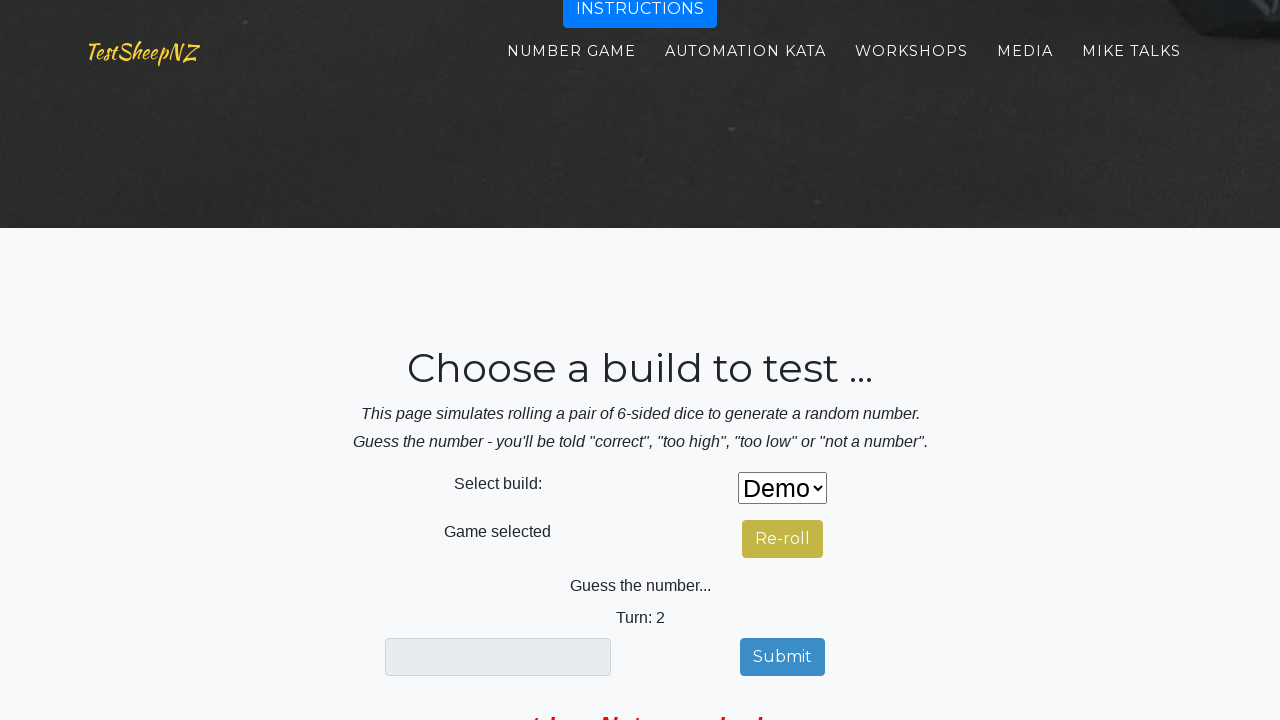

Scrolled down to view feedback message
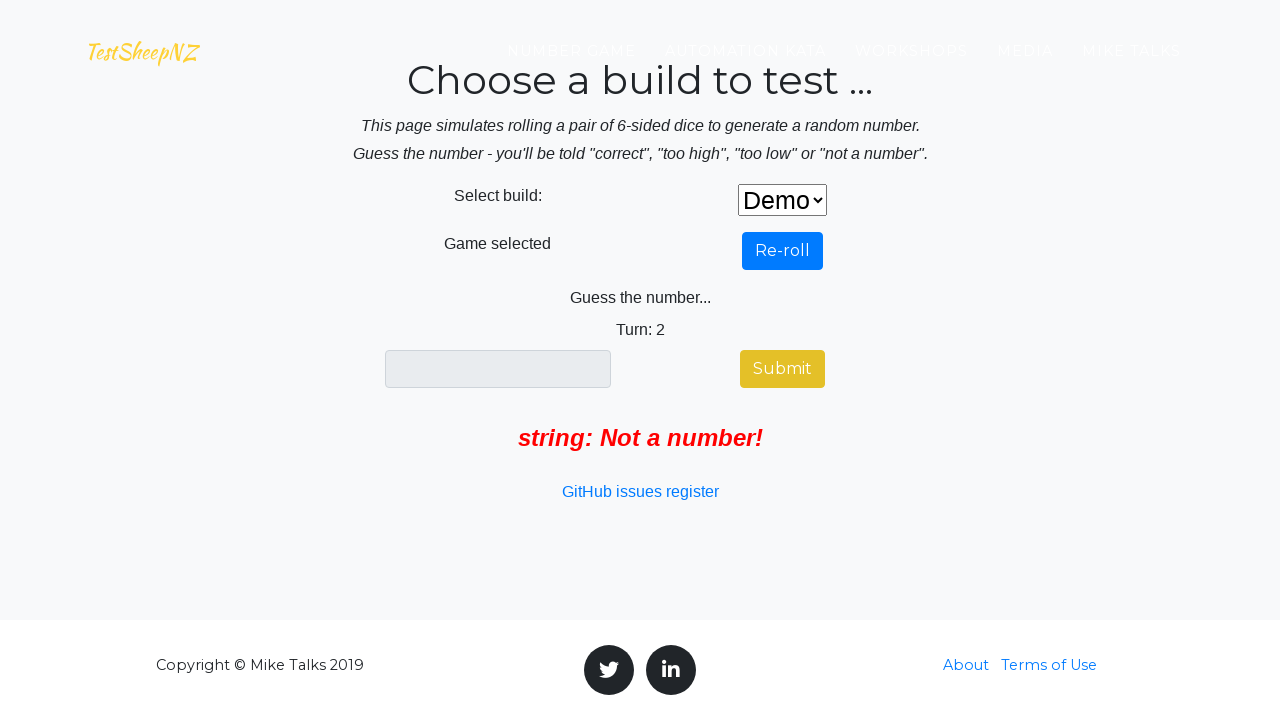

Located feedback element
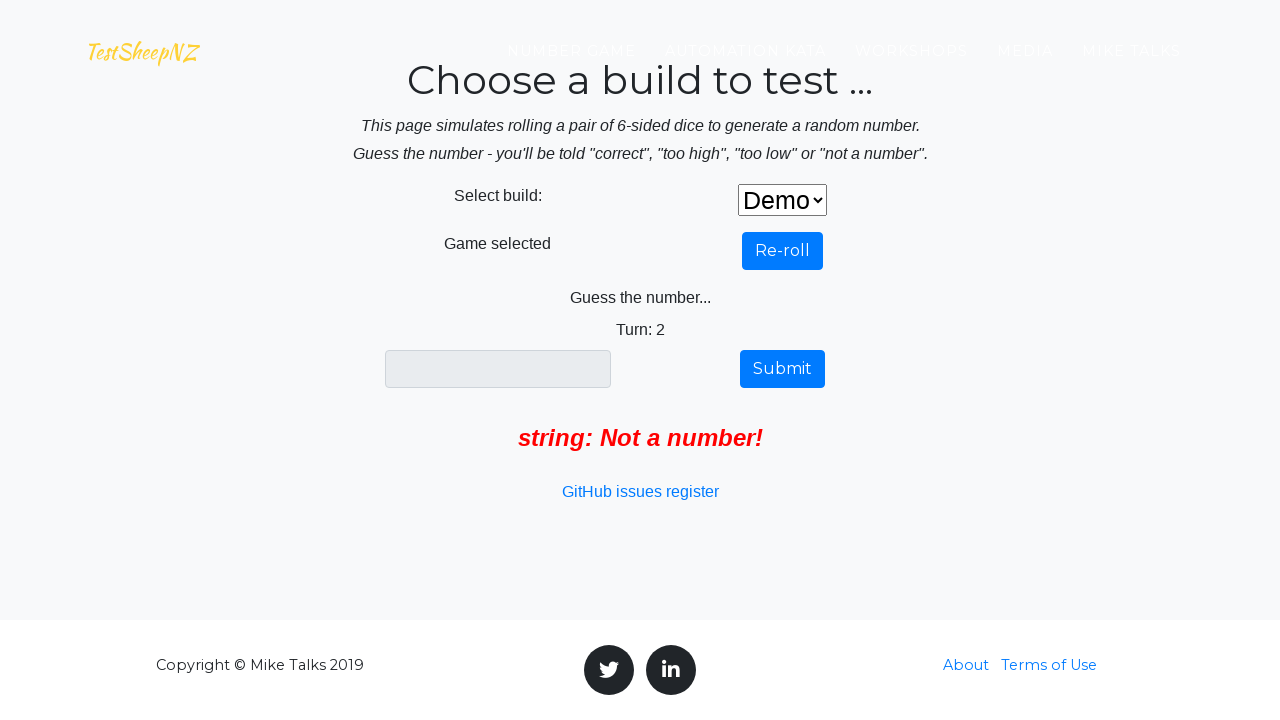

Waited for feedback label to be visible
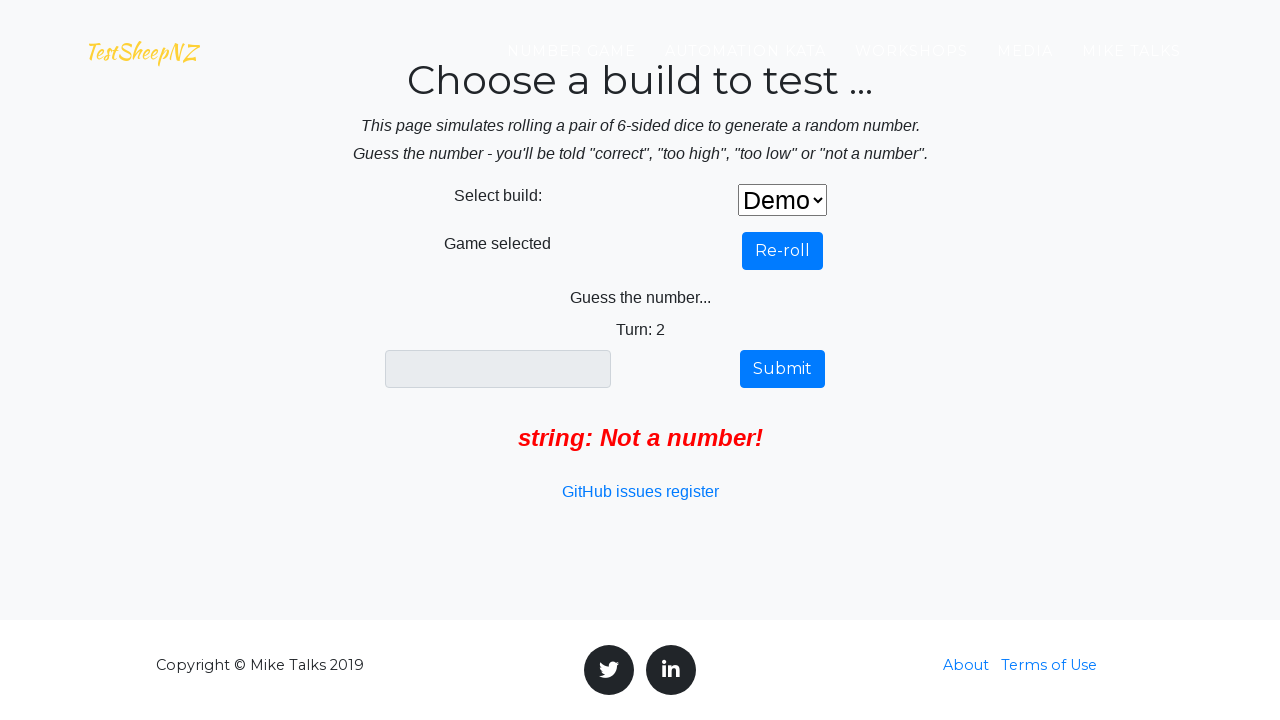

Retrieved feedback text content
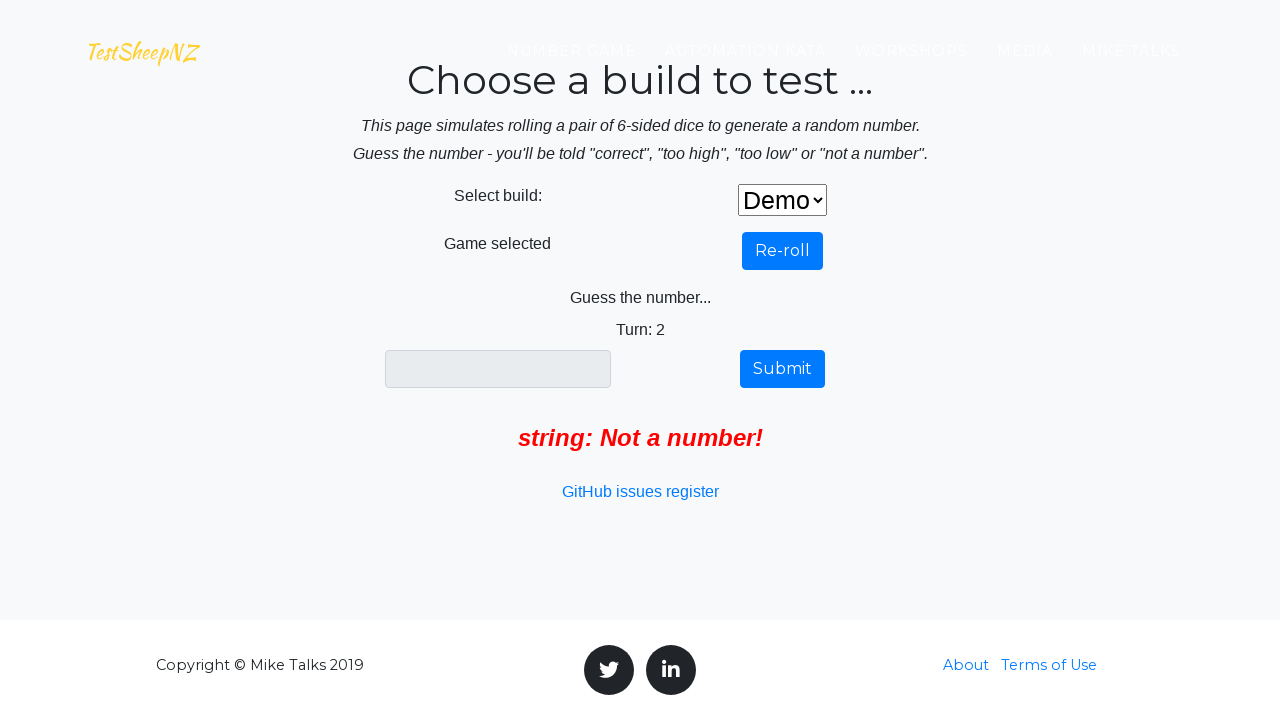

Verified error message matches expected text: 'string: Not a number!'
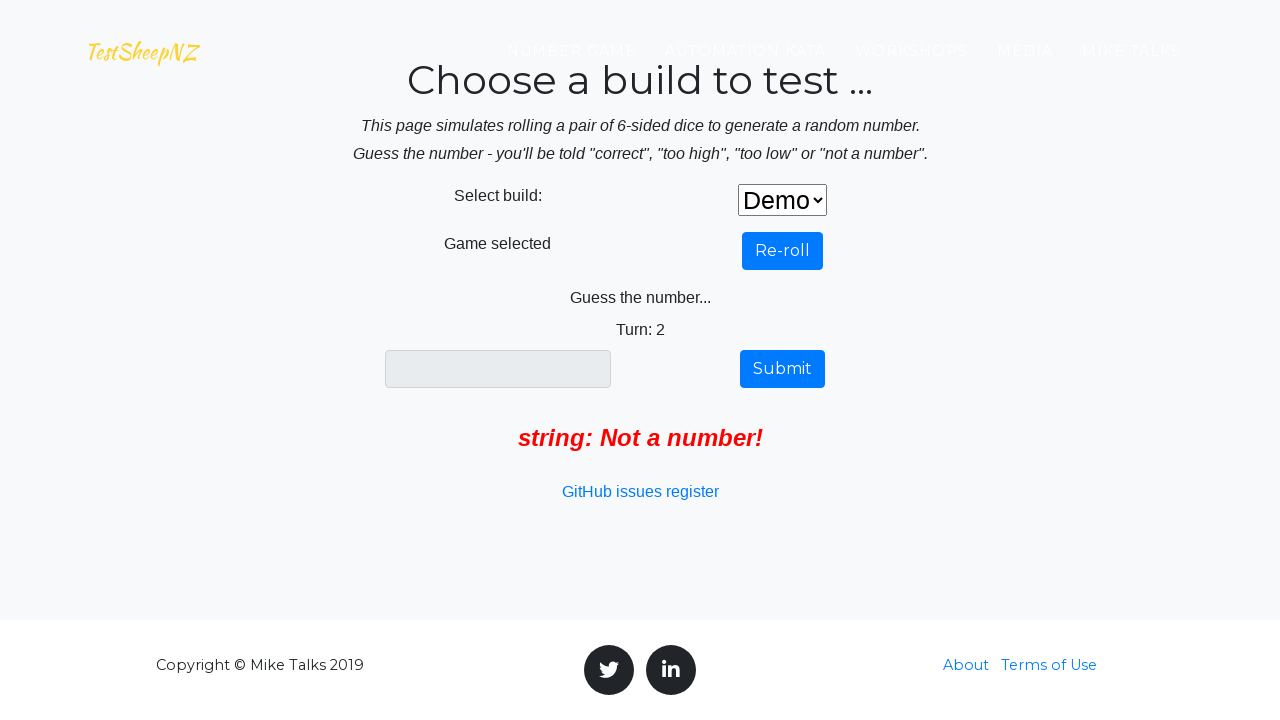

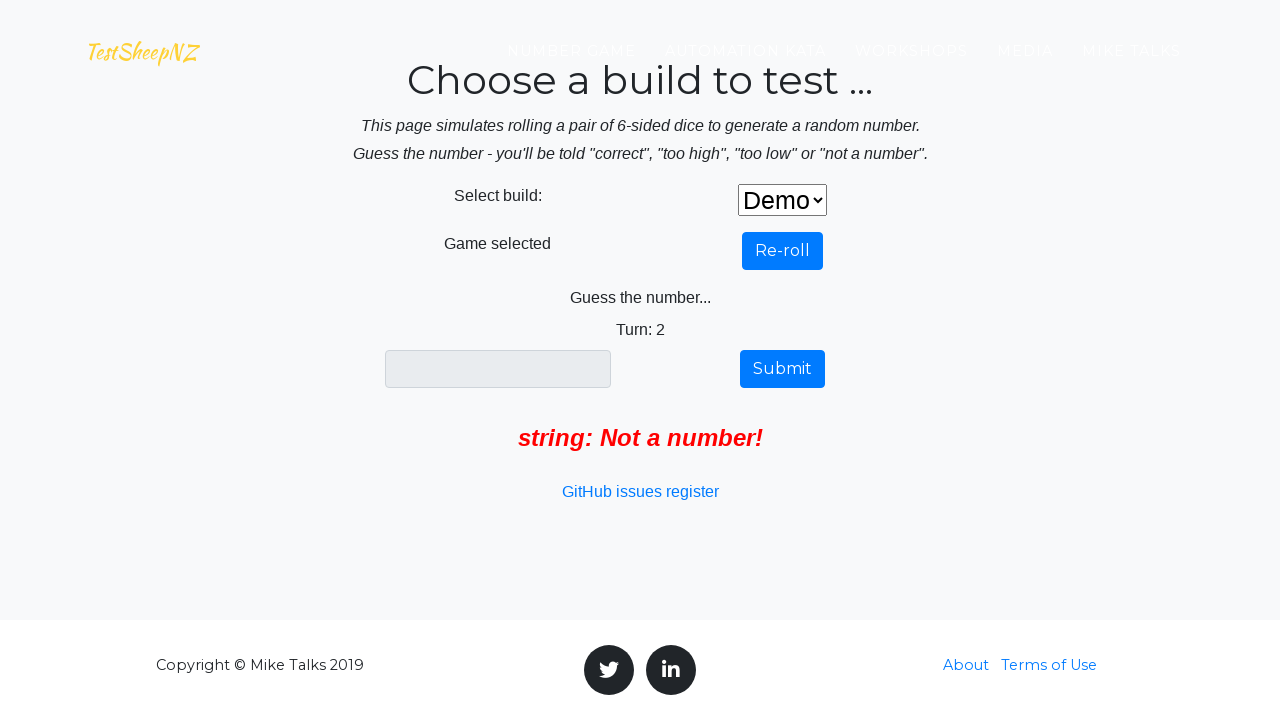